Tests that edits are saved when the input field loses focus (blur event)

Starting URL: https://demo.playwright.dev/todomvc

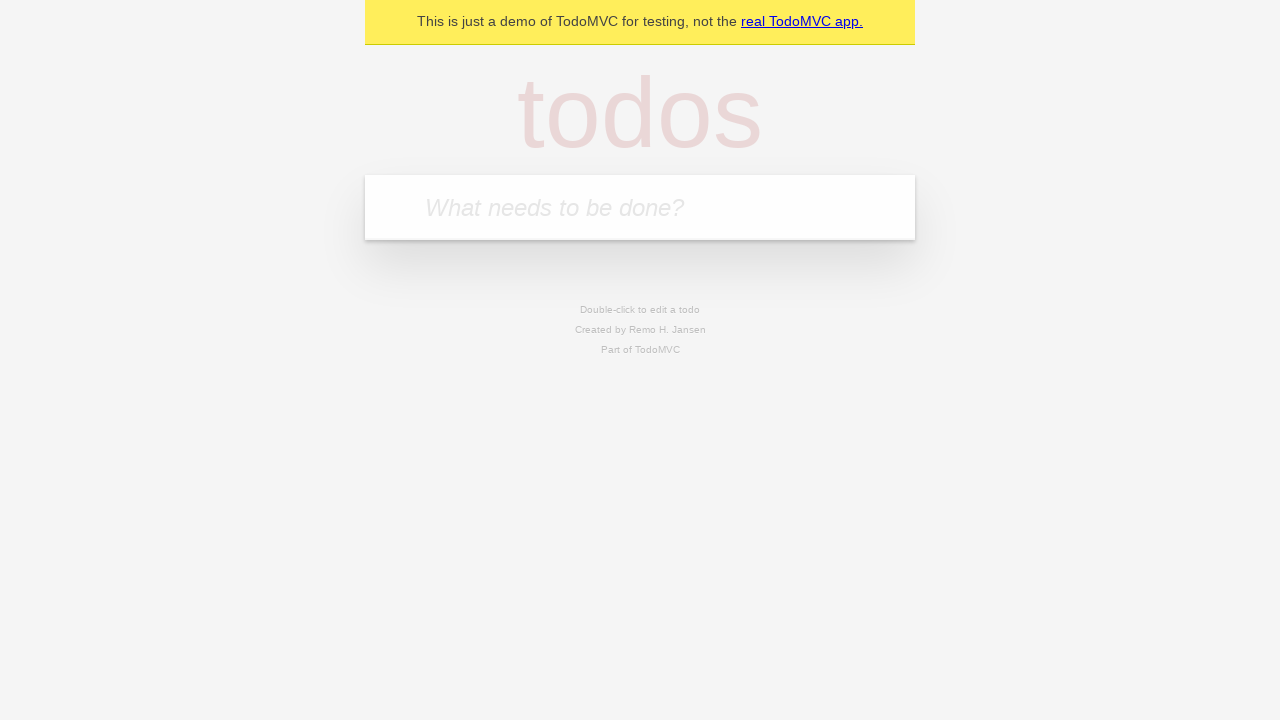

Filled new todo input with 'buy some cheese' on internal:attr=[placeholder="What needs to be done?"i]
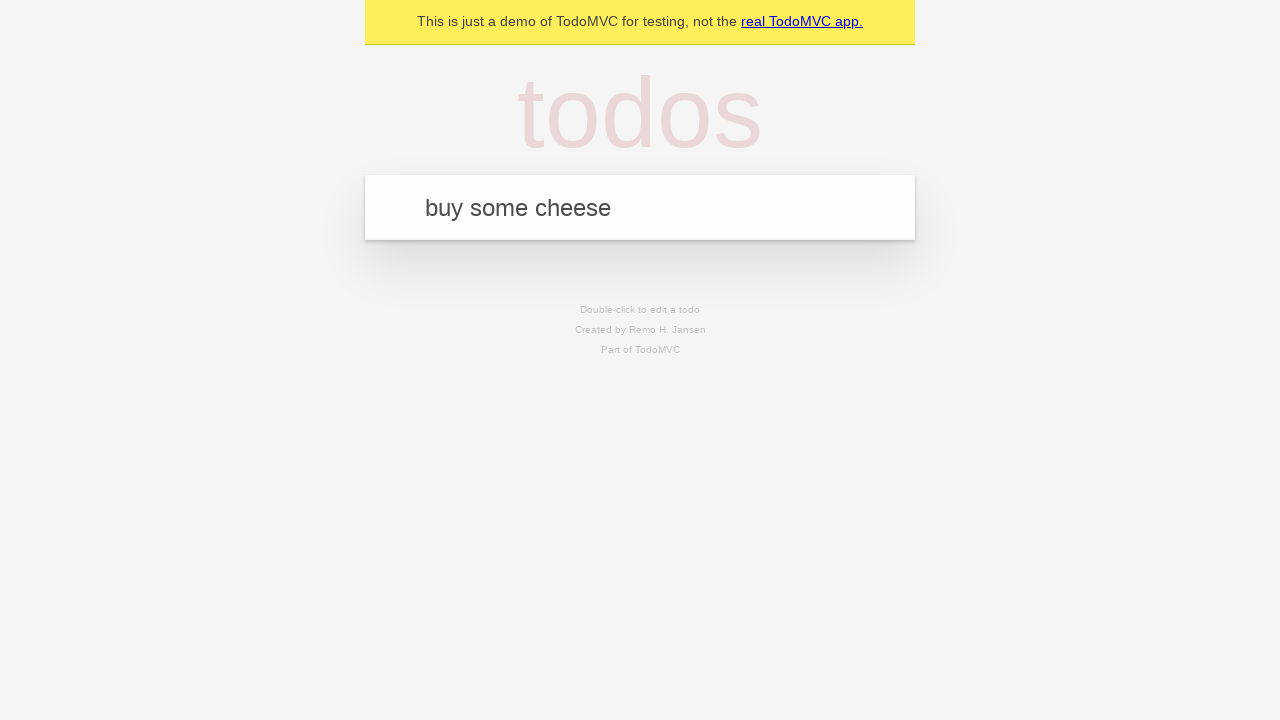

Pressed Enter to create todo 'buy some cheese' on internal:attr=[placeholder="What needs to be done?"i]
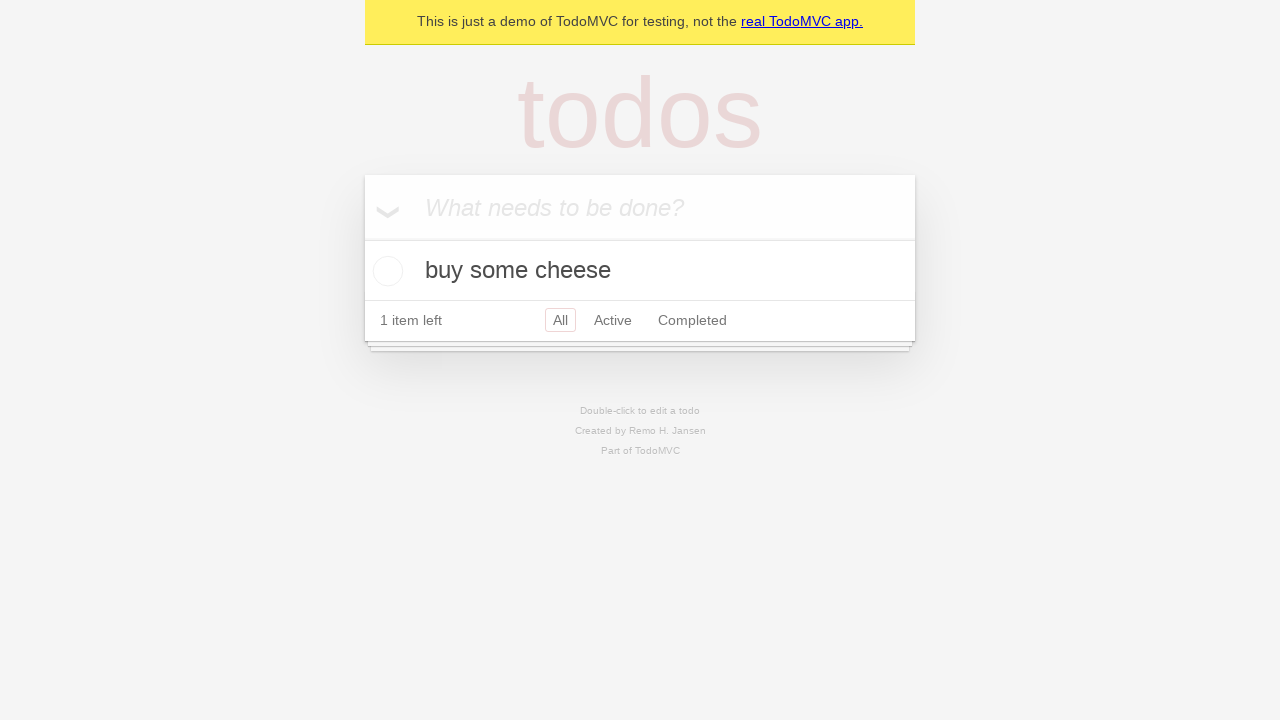

Filled new todo input with 'feed the cat' on internal:attr=[placeholder="What needs to be done?"i]
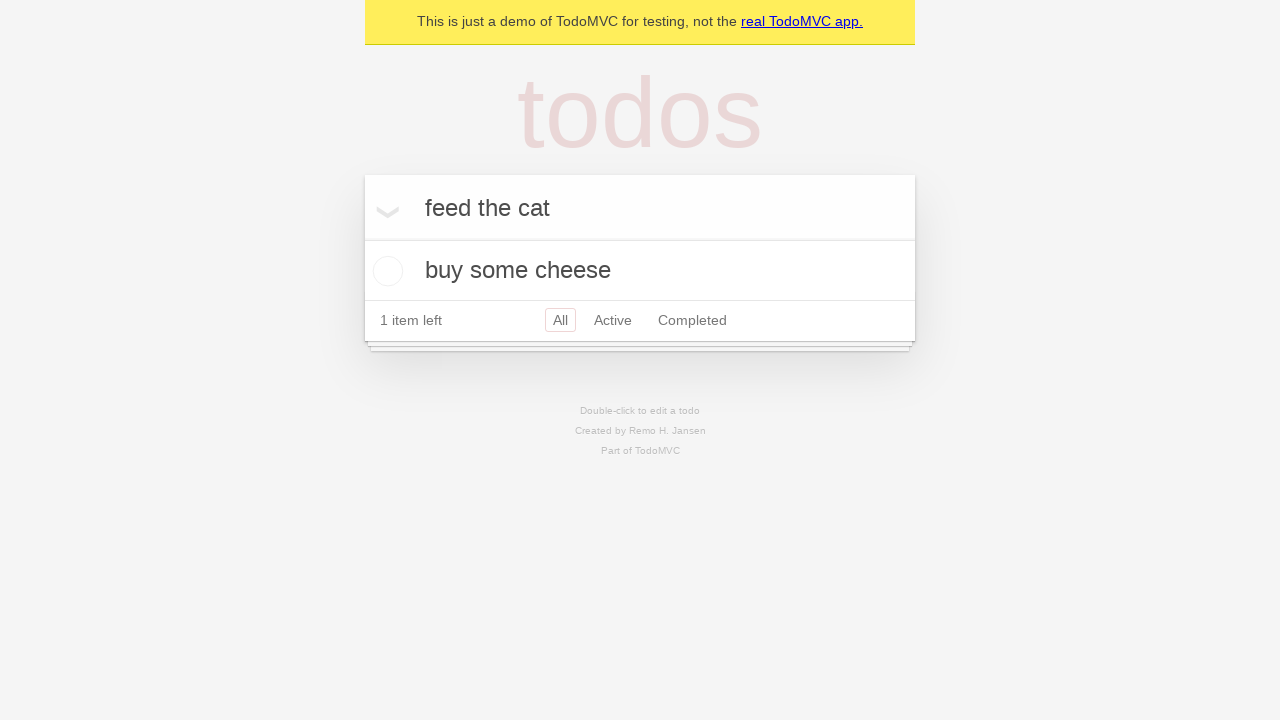

Pressed Enter to create todo 'feed the cat' on internal:attr=[placeholder="What needs to be done?"i]
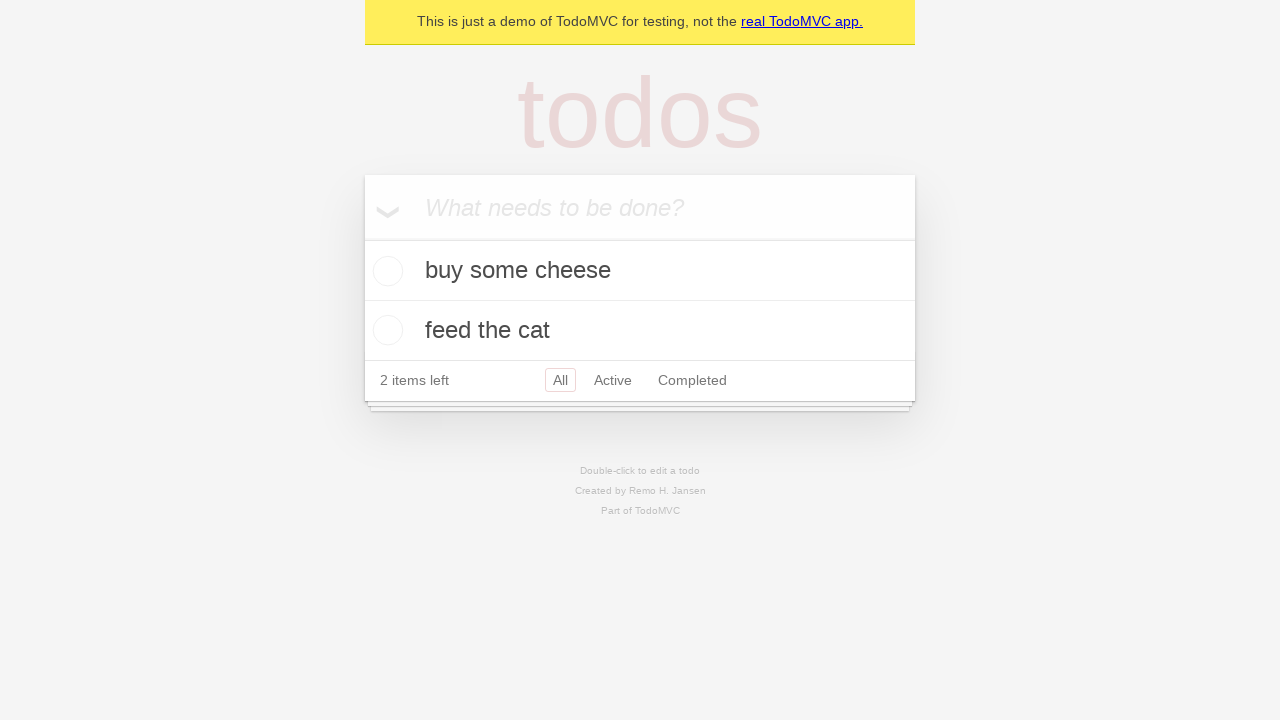

Filled new todo input with 'book a doctors appointment' on internal:attr=[placeholder="What needs to be done?"i]
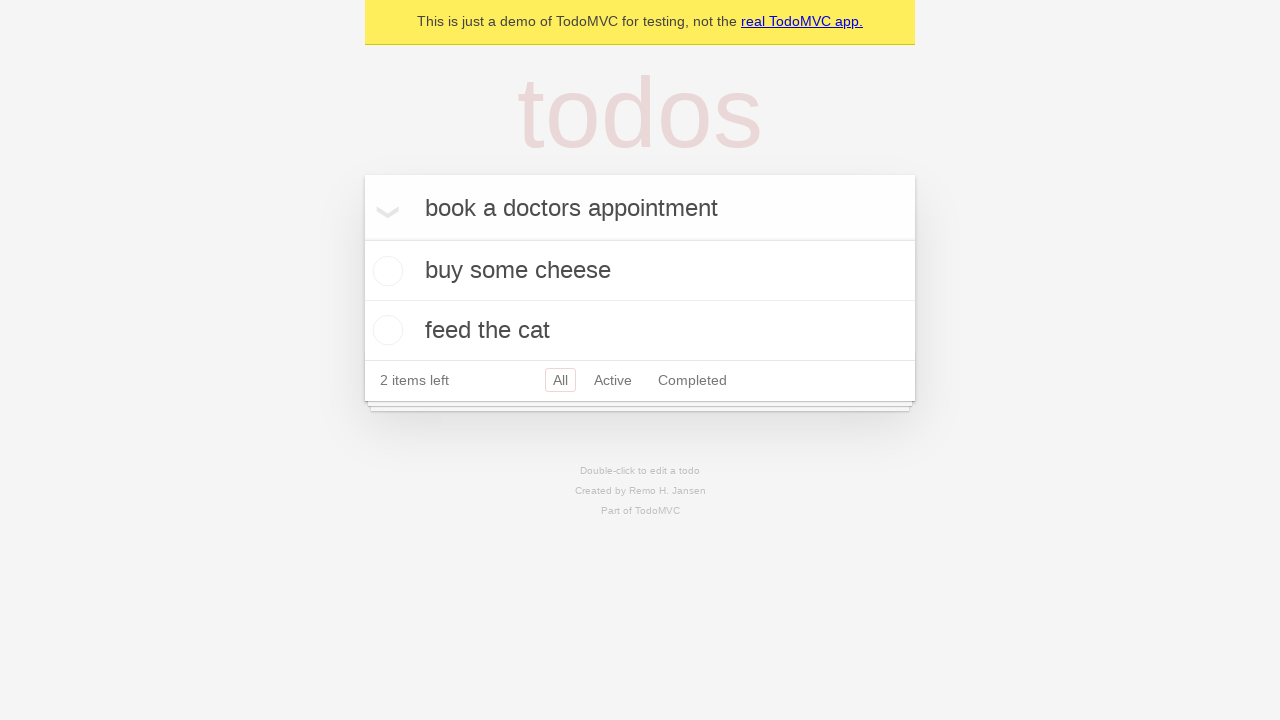

Pressed Enter to create todo 'book a doctors appointment' on internal:attr=[placeholder="What needs to be done?"i]
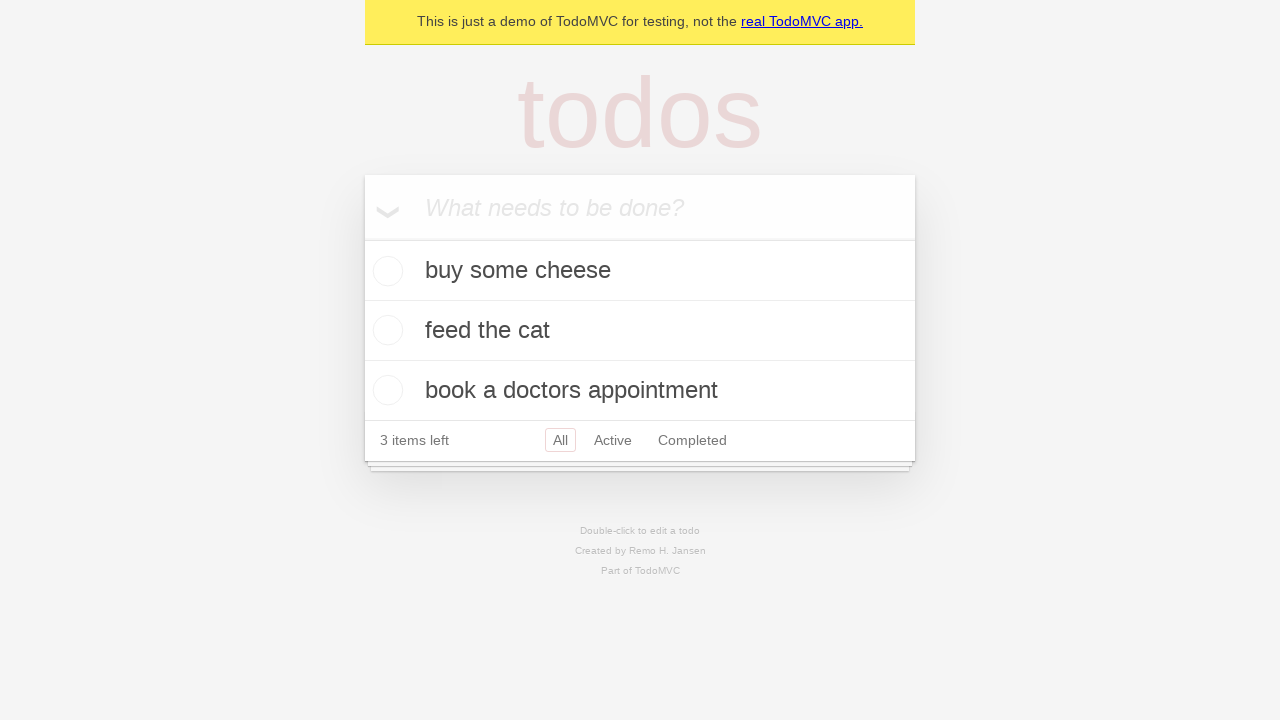

Double-clicked second todo item to enter edit mode at (640, 331) on internal:testid=[data-testid="todo-item"s] >> nth=1
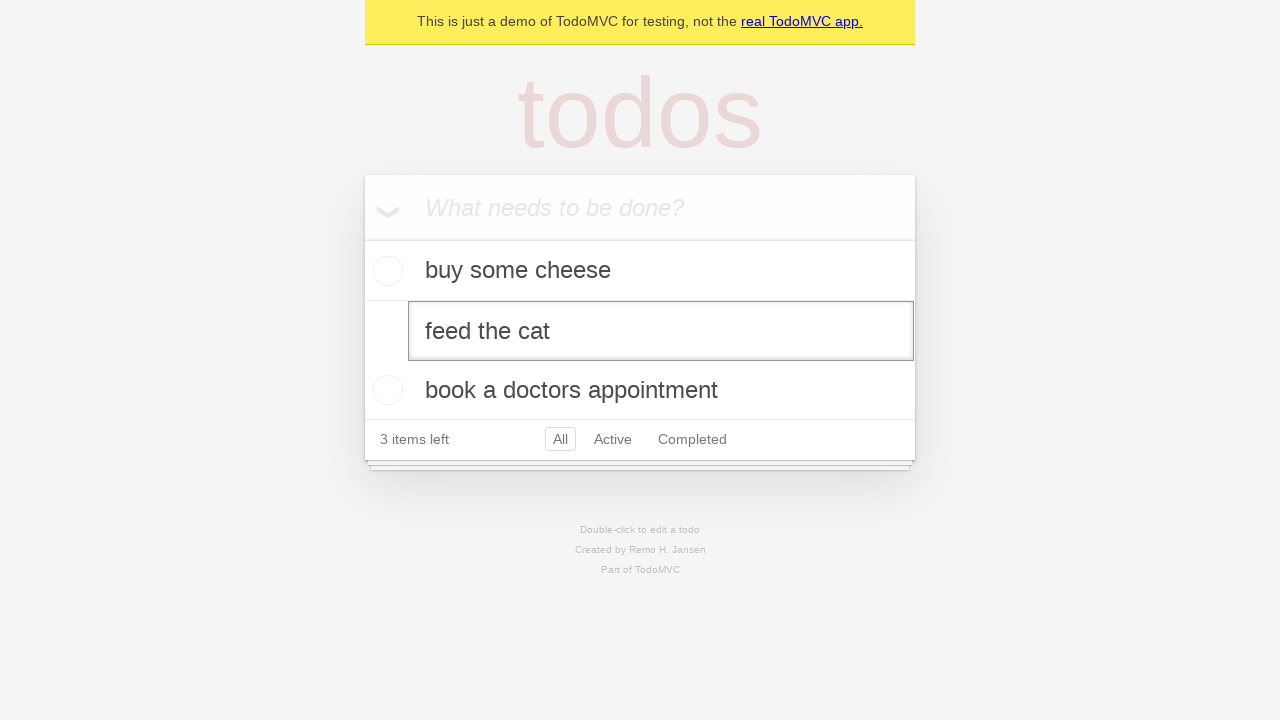

Filled edit input with 'buy some sausages' on internal:testid=[data-testid="todo-item"s] >> nth=1 >> internal:role=textbox[nam
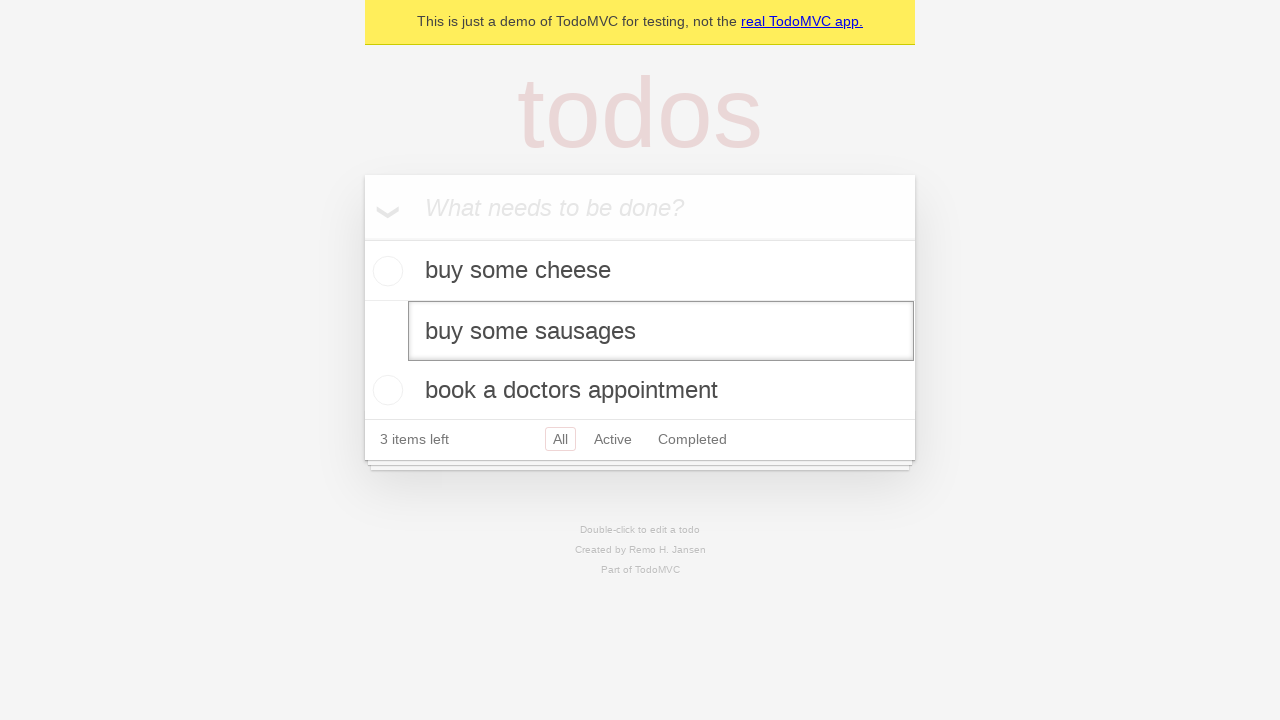

Dispatched blur event to save edits
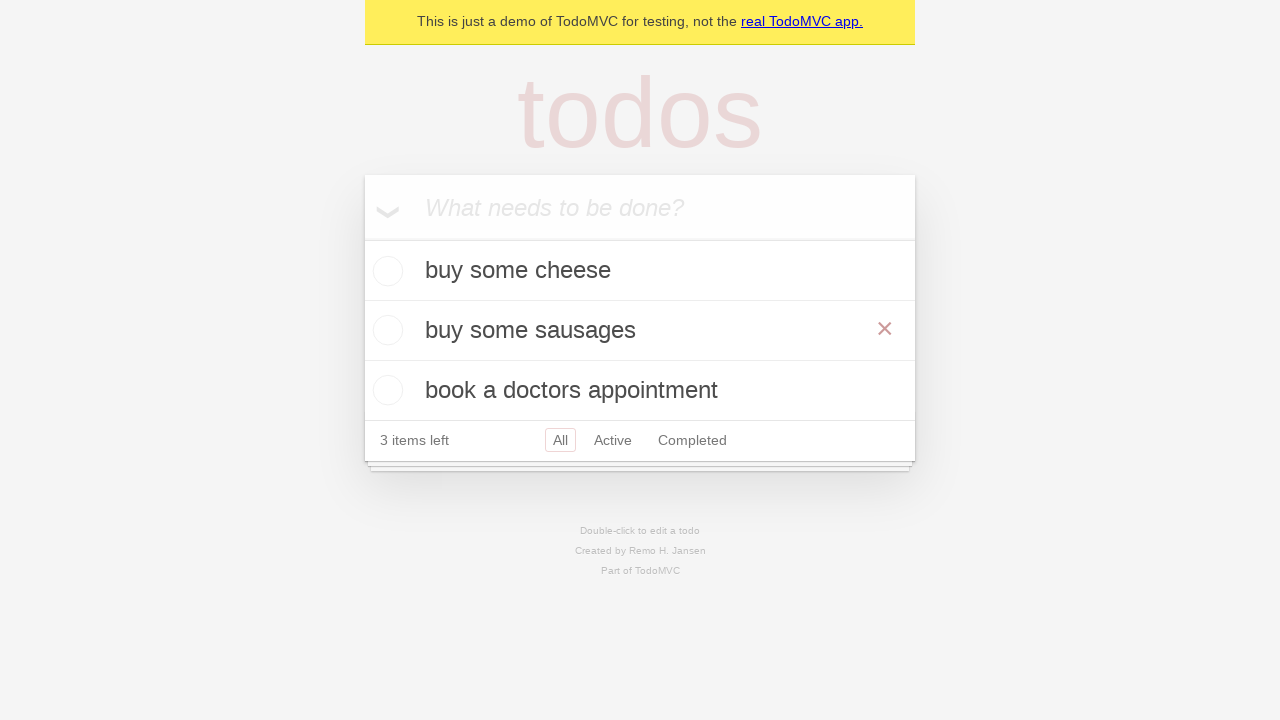

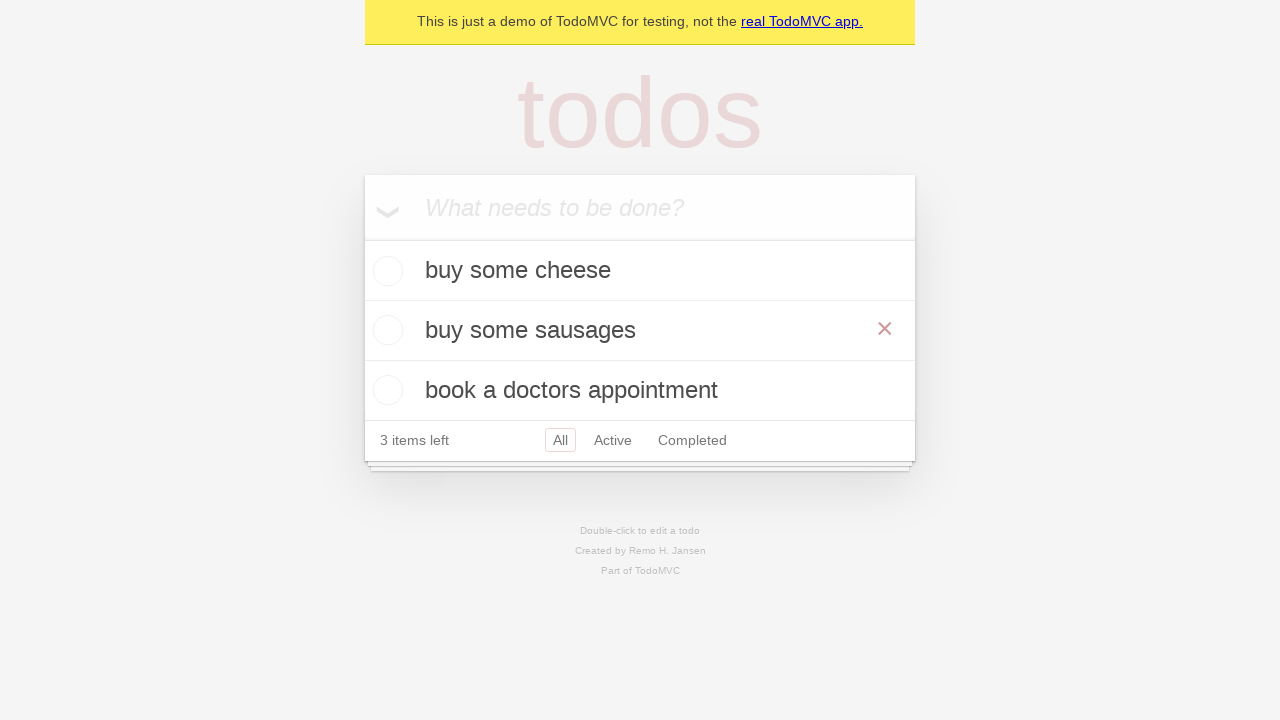